Tests clicking on a collapseable section and then clicking a link that becomes available after the section expands

Starting URL: https://eviltester.github.io/synchole/collapseable.html

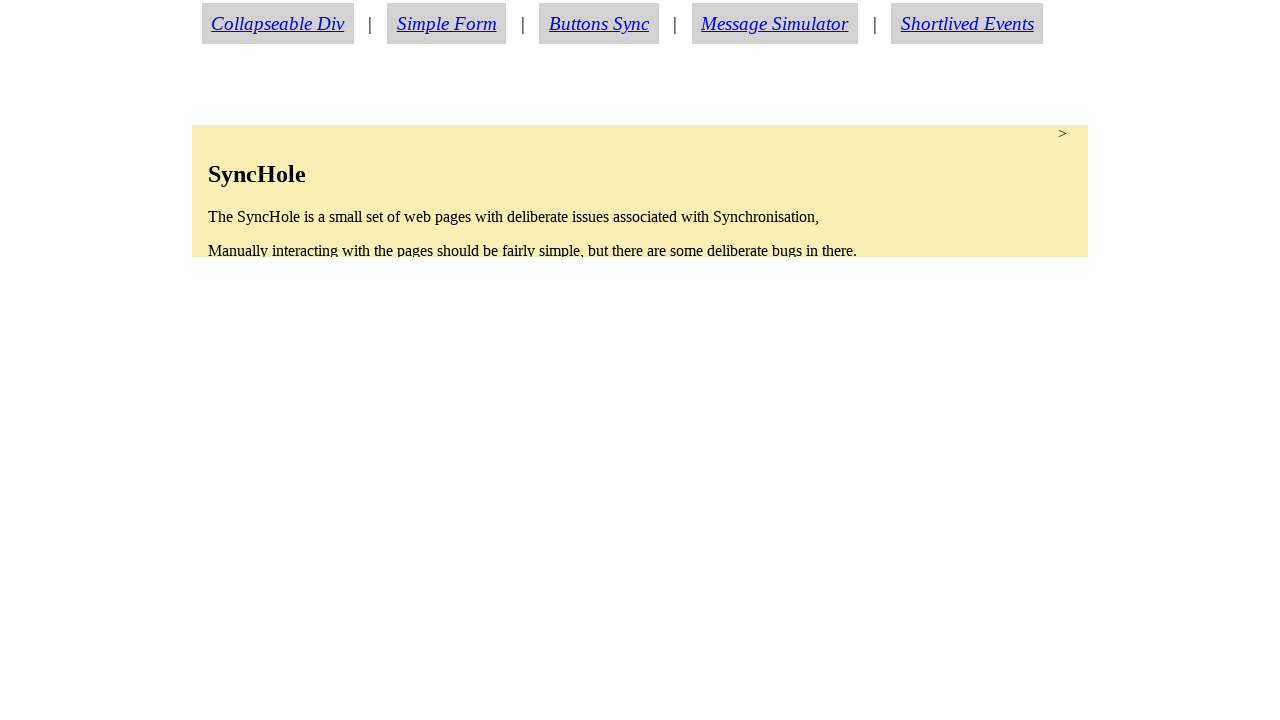

Navigated to collapseable.html page
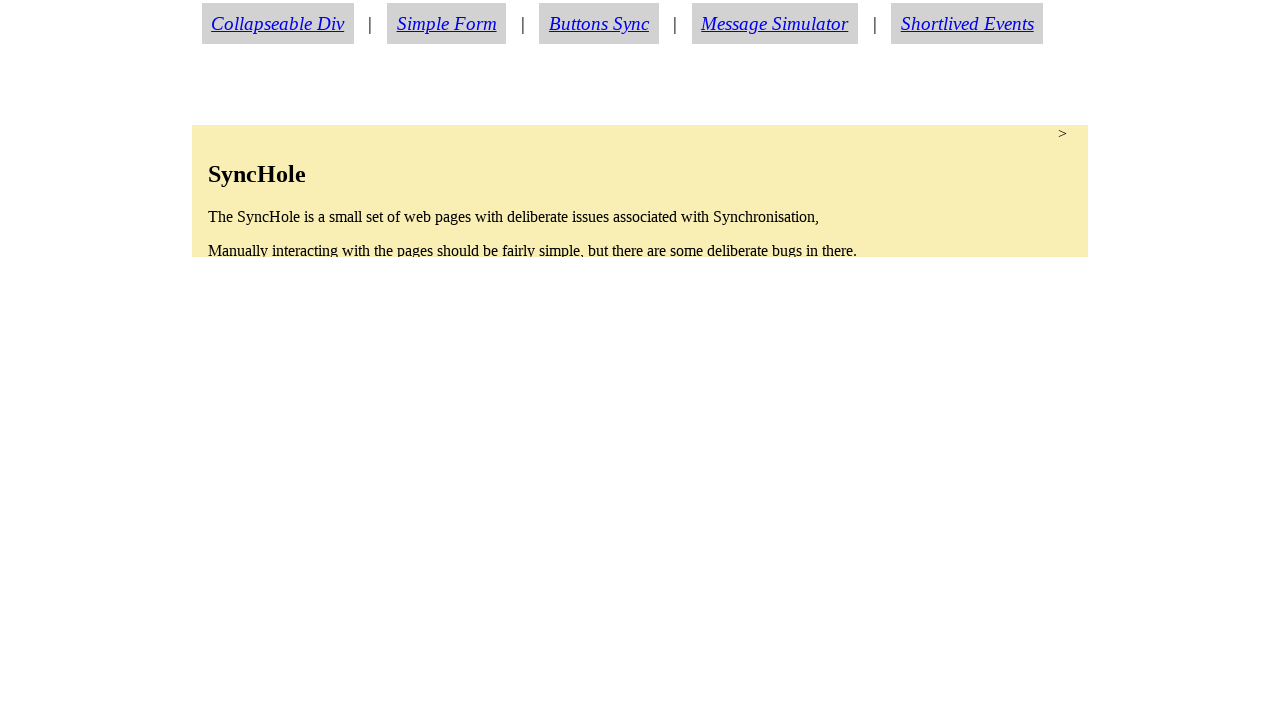

Clicked on collapseable section to expand it at (640, 191) on section.condense
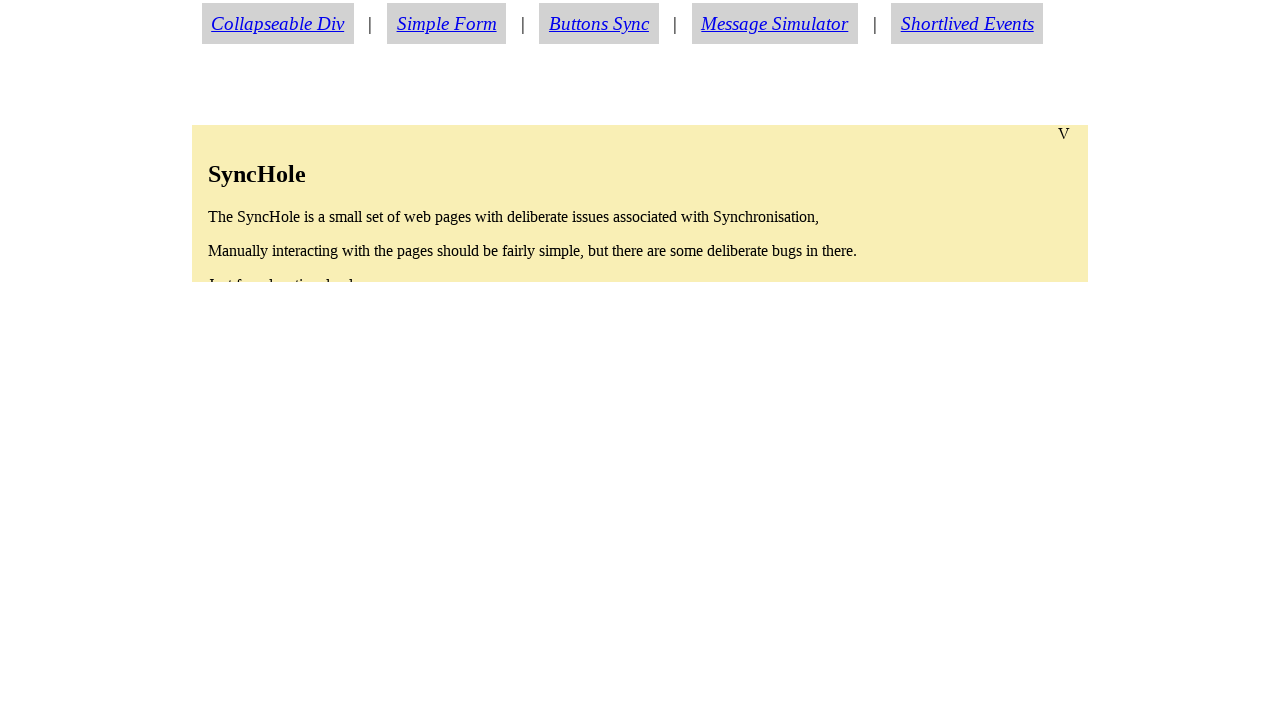

Waited for about link to become visible after section expansion
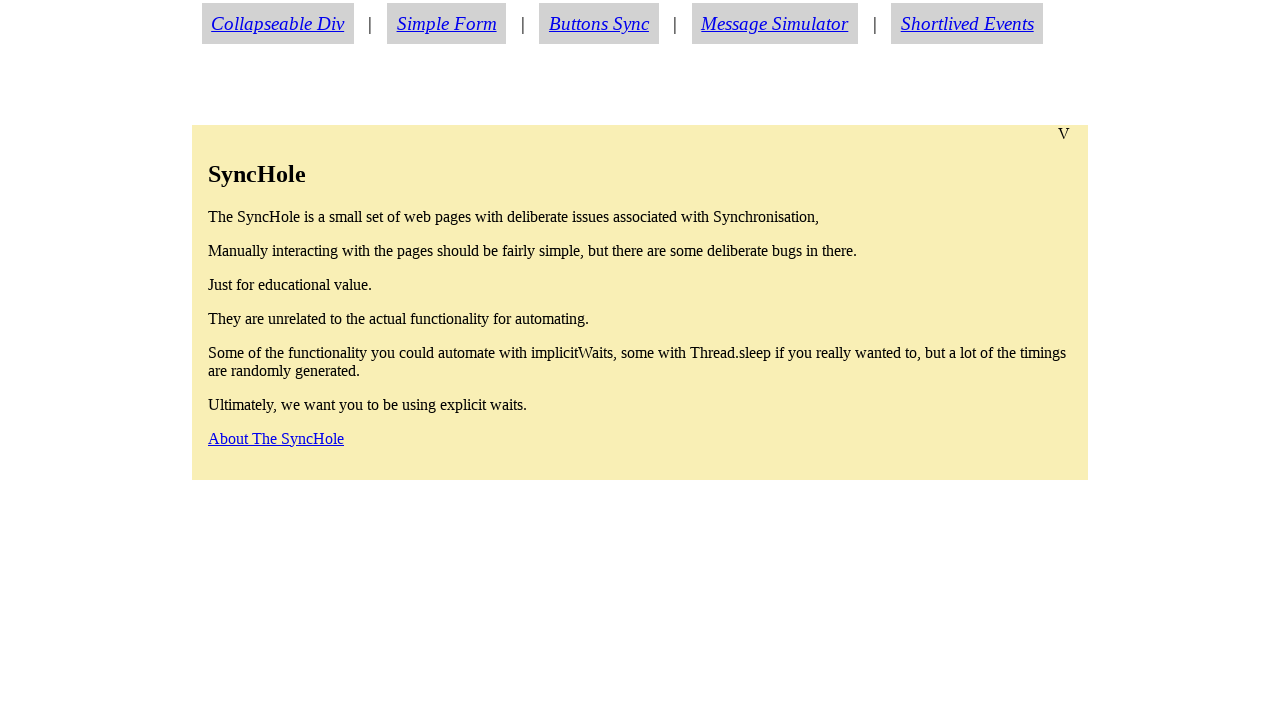

Clicked on about link at (276, 438) on a#aboutlink
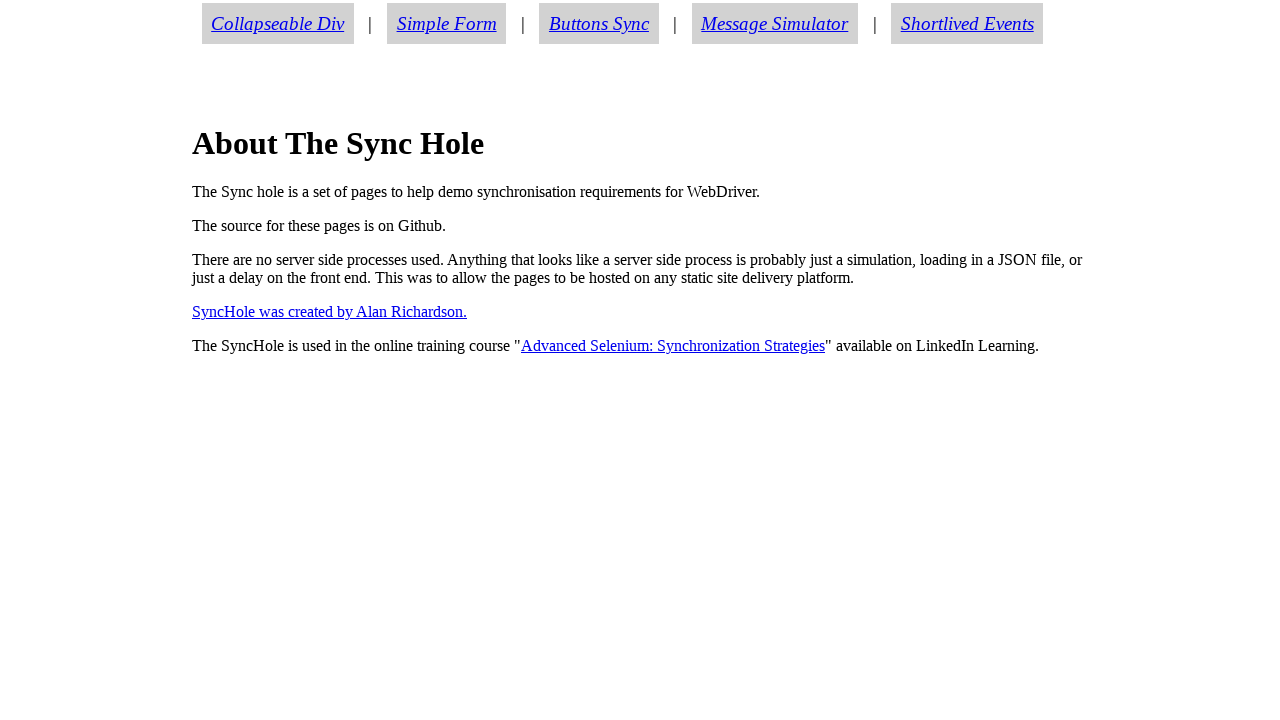

Verified navigation to about.html page occurred
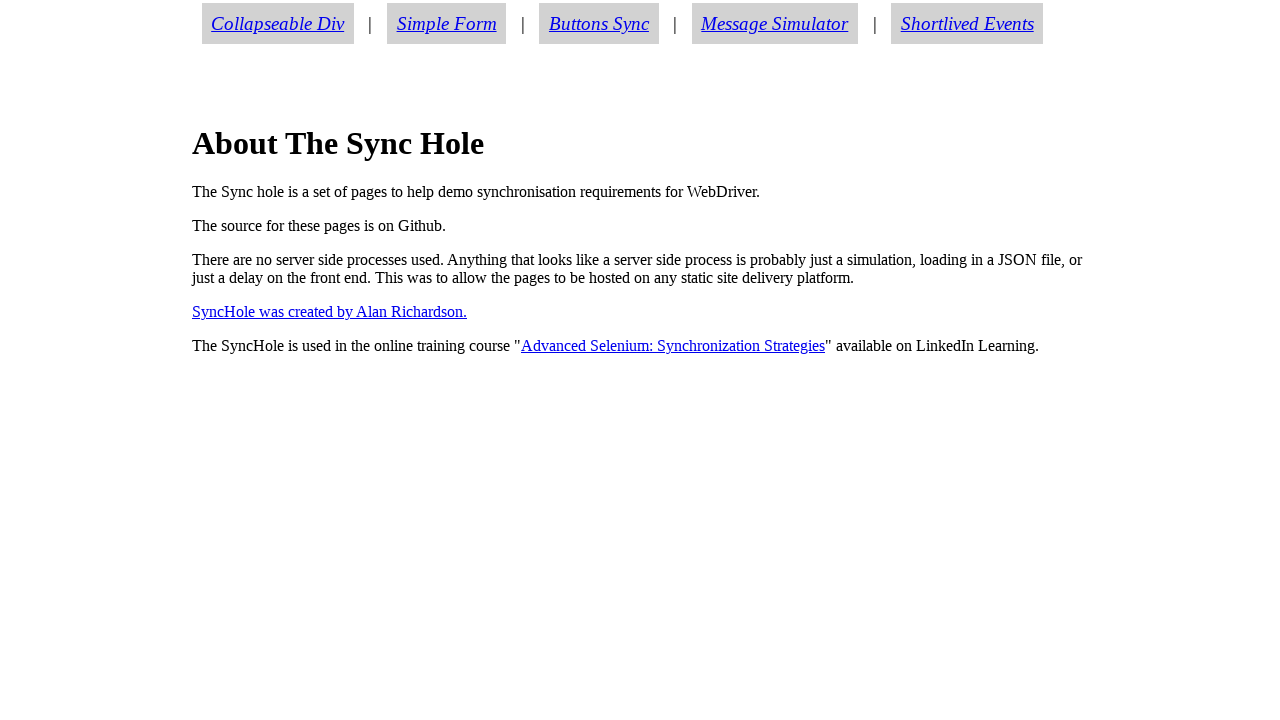

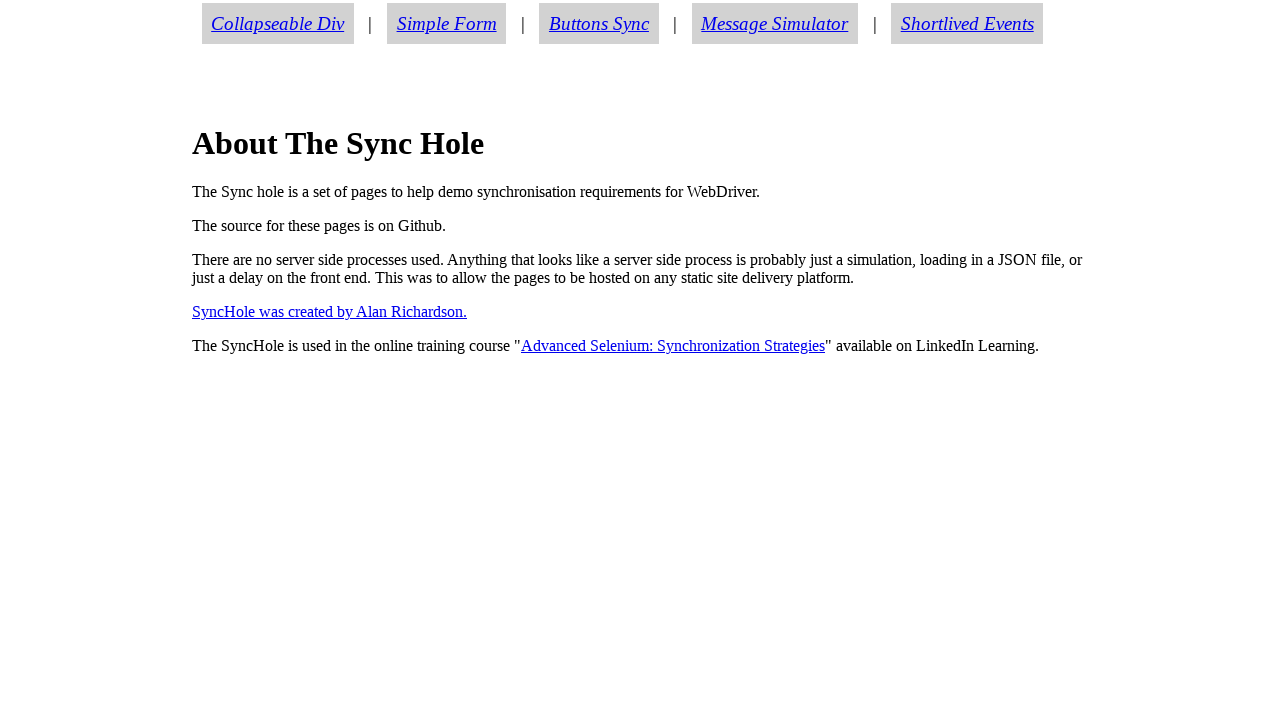